Verifies that the DuckDuckGo homepage title is displayed correctly

Starting URL: https://duckduckgo.com/

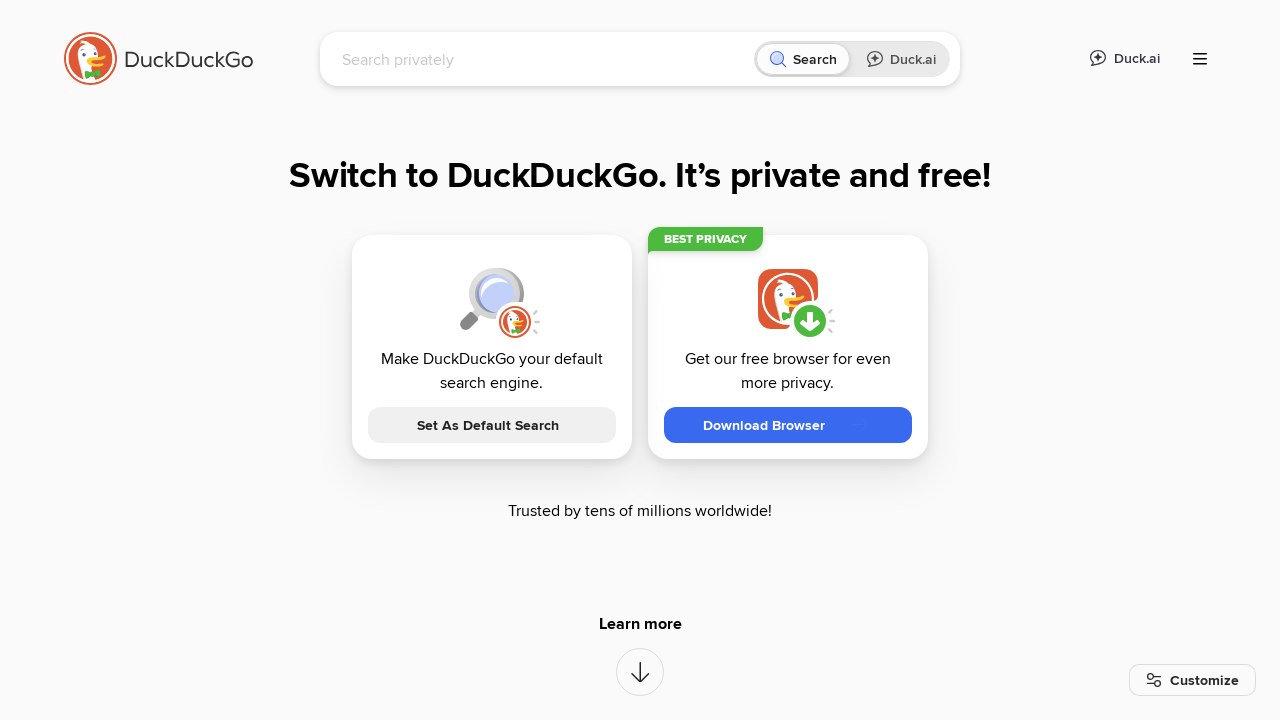

Navigated to DuckDuckGo homepage
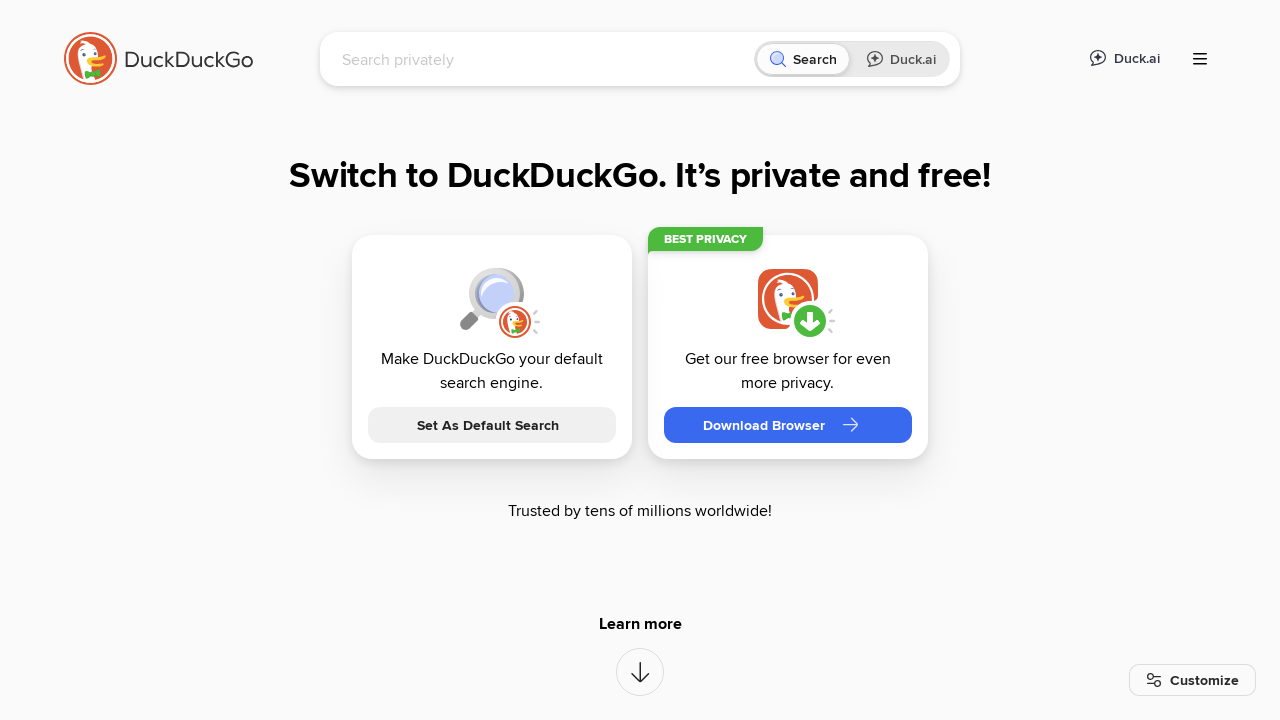

Verified that page title contains 'DuckDuckGo'
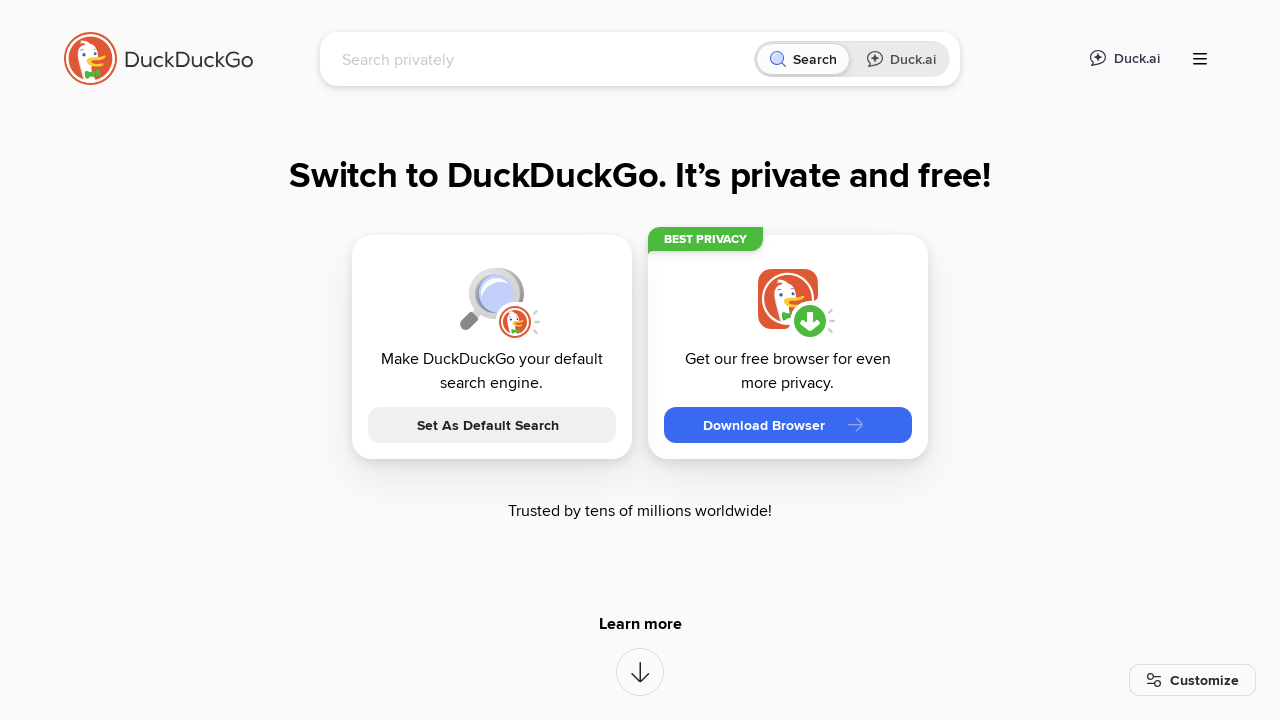

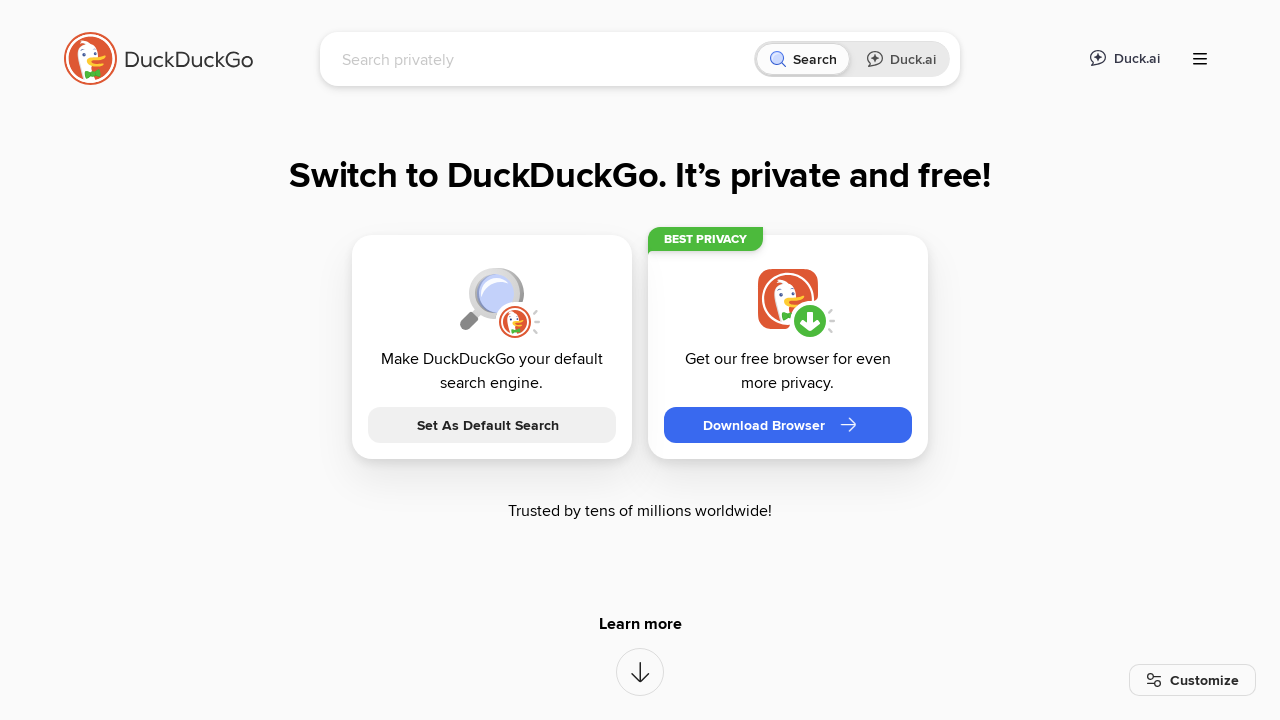